Navigates to a practice page and expands an accordion section to click on a nested frames link

Starting URL: https://www.tutorialspoint.com/selenium/practice/droppable.php

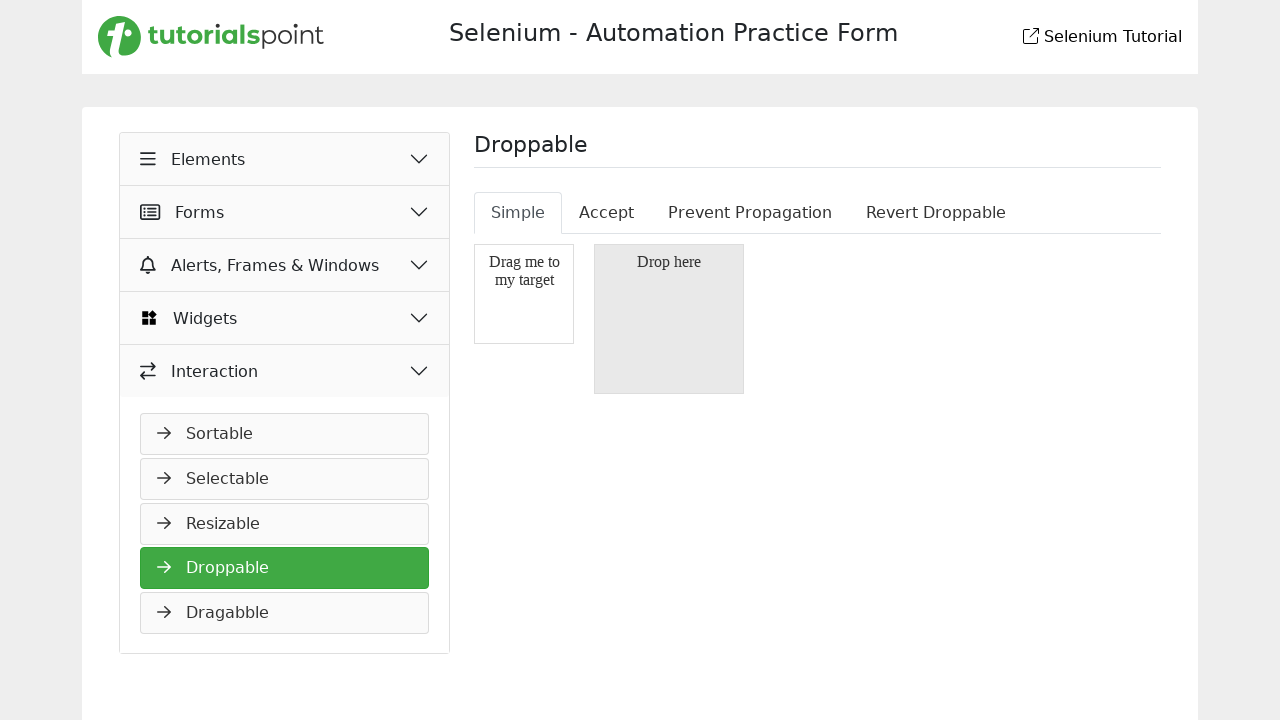

Navigated to practice page
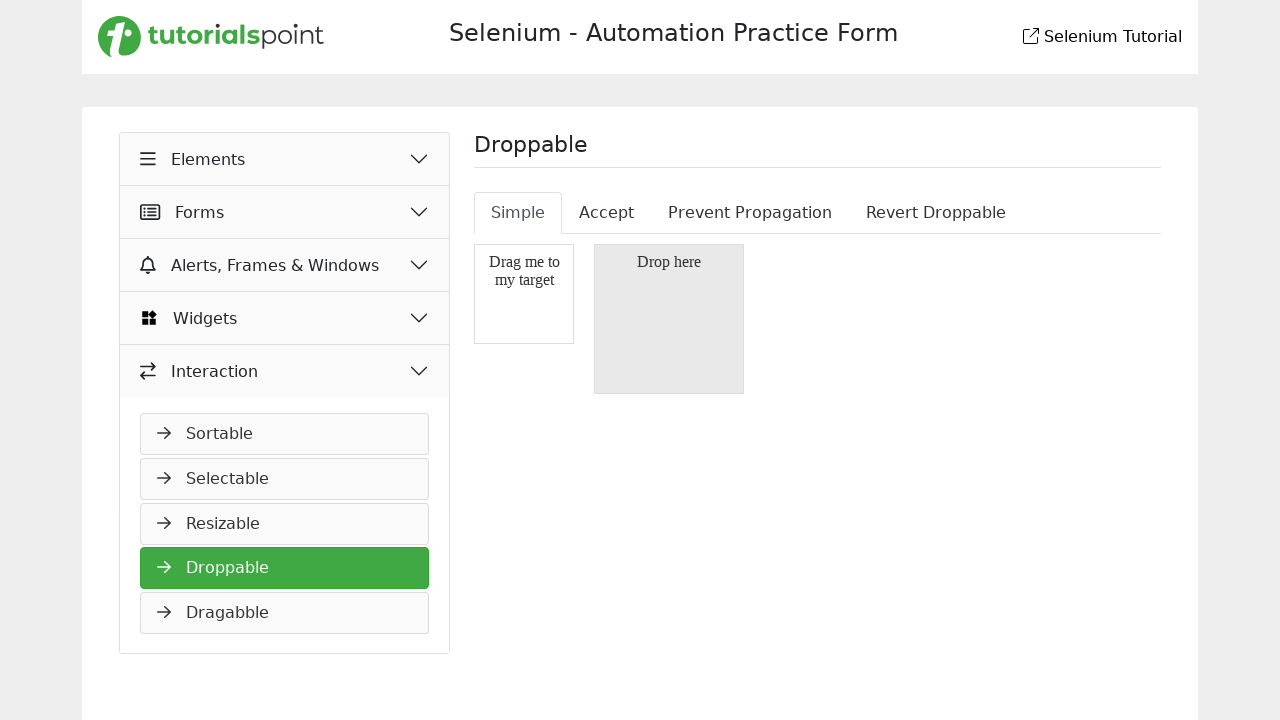

Expanded accordion section by clicking 4th collapsed accordion button at (285, 265) on (//button[@class='accordion-button collapsed'])[3]
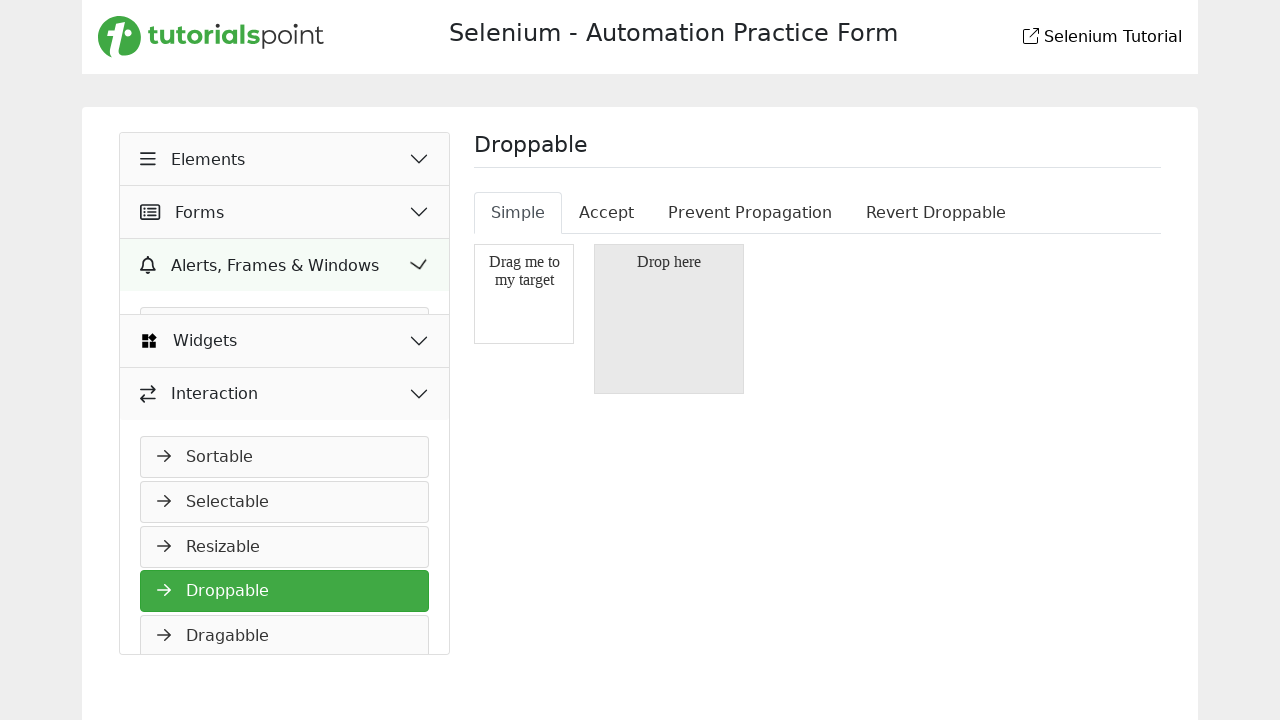

Clicked on nested frames link at (285, 463) on xpath=//a[@href='nestedframes.php']
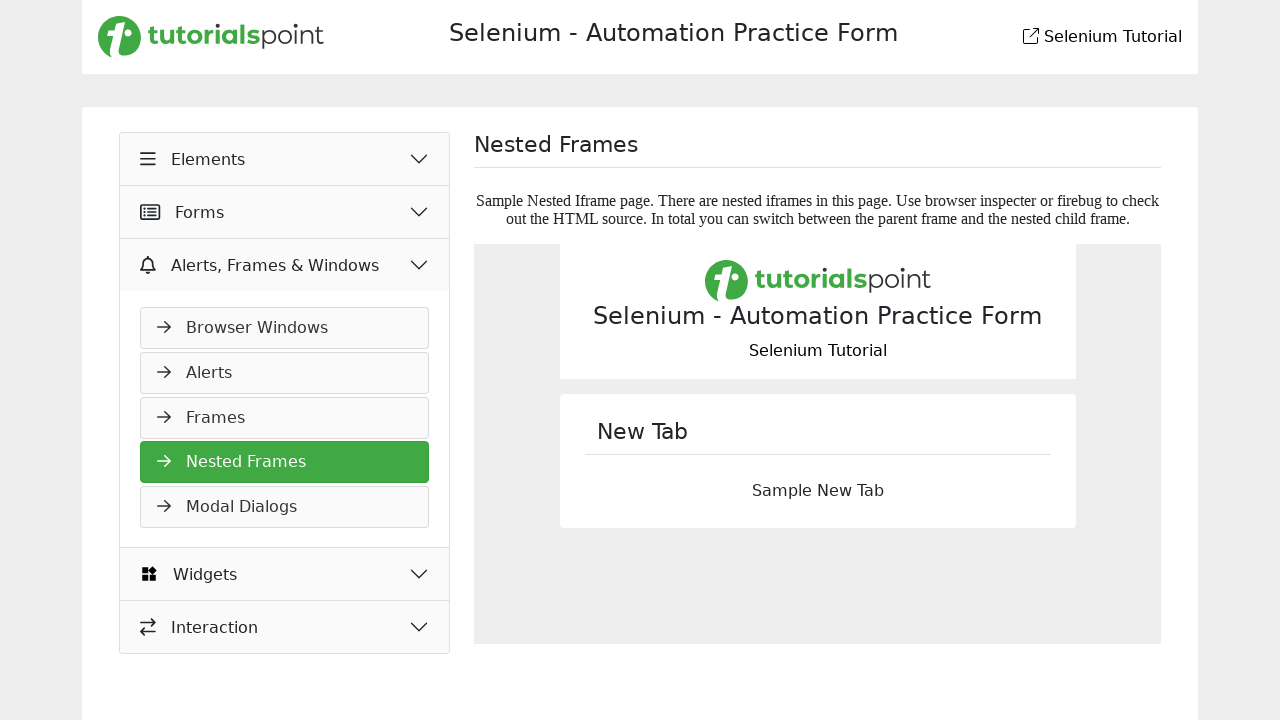

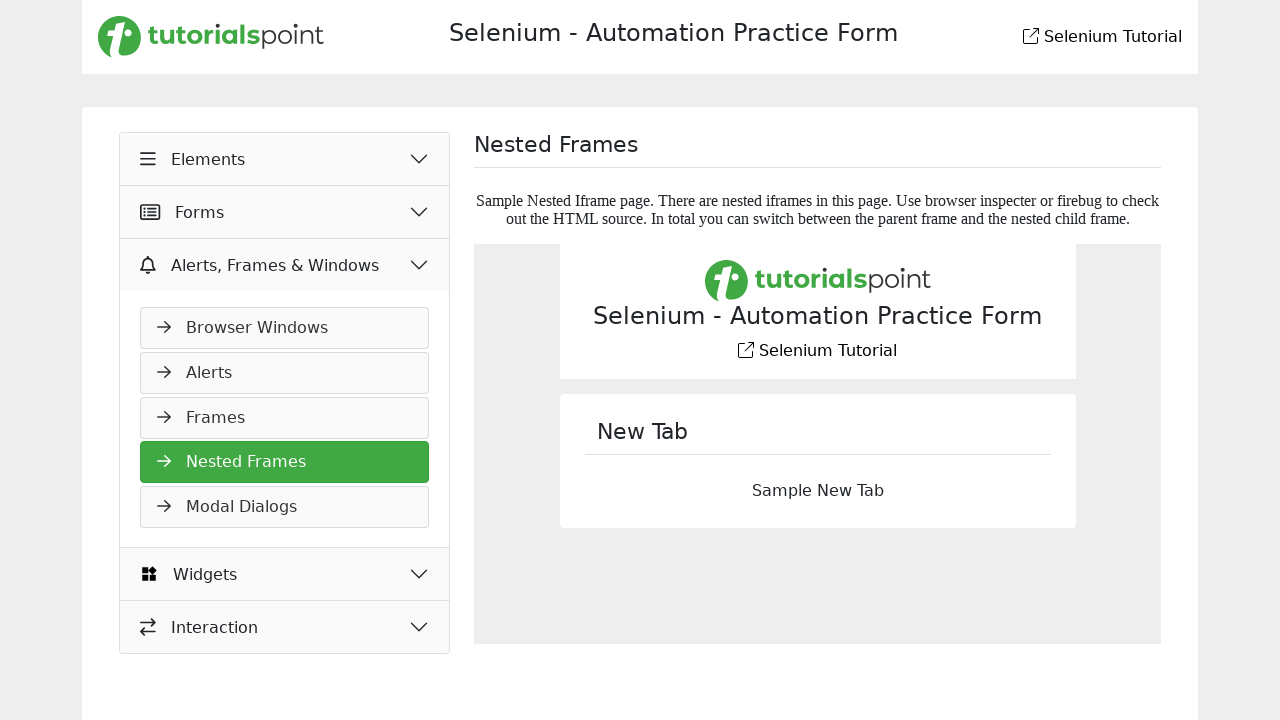